Tests web input functionality on a practice testing site by navigating to the inputs page and filling various form fields including number, text, password, and date inputs.

Starting URL: https://practice.expandtesting.com/

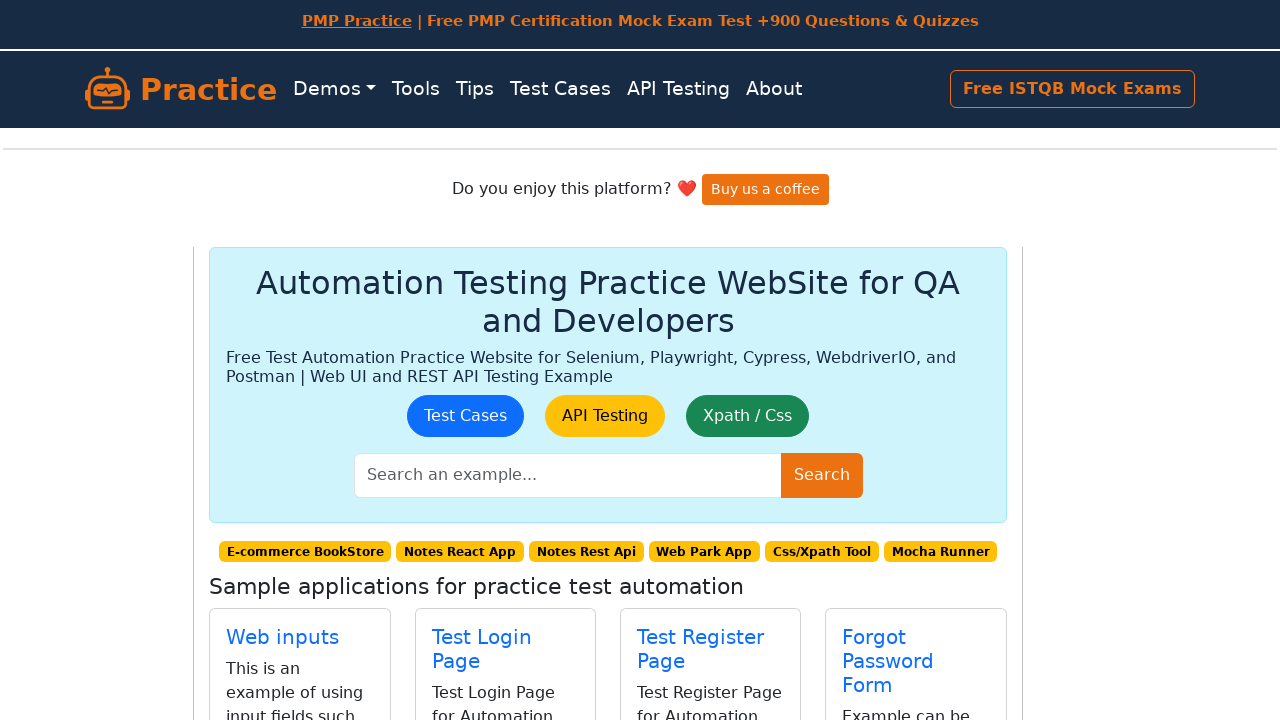

Scrolled down the page by 700 pixels
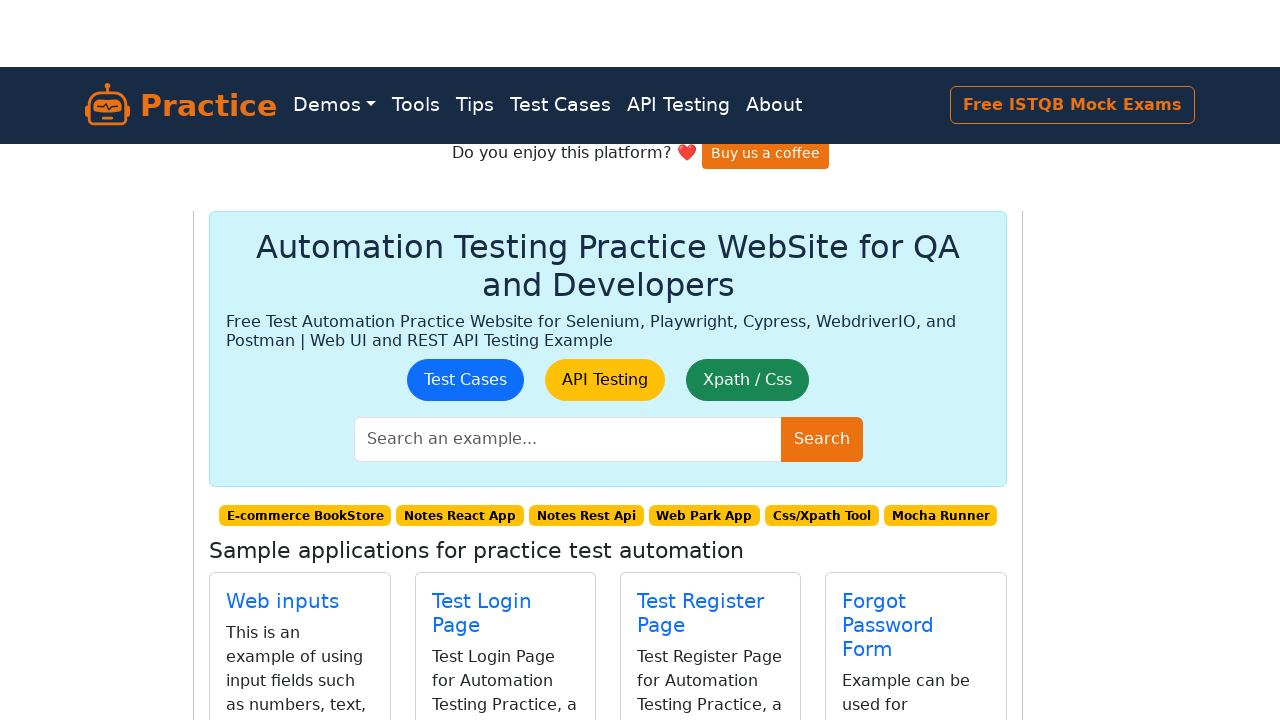

Clicked on the Inputs link to navigate to inputs page at (274, 199) on xpath=(//a[@href='/inputs'])[2]
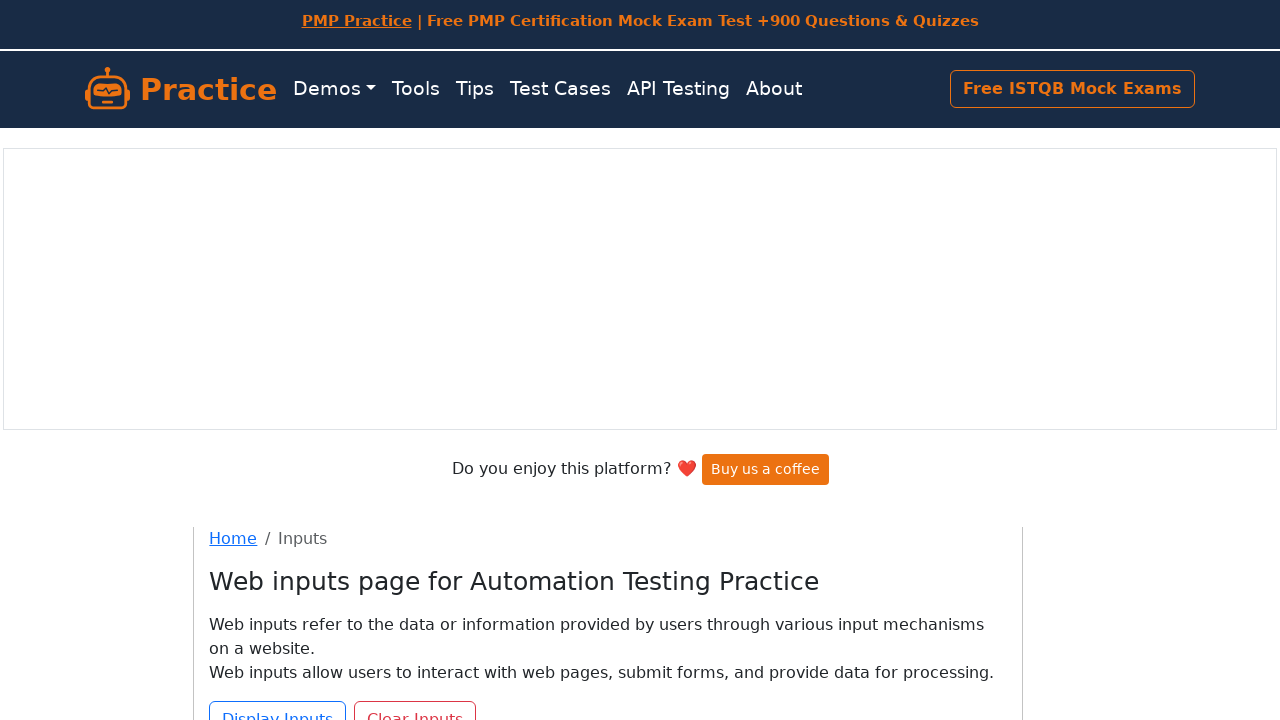

Inputs page loaded successfully
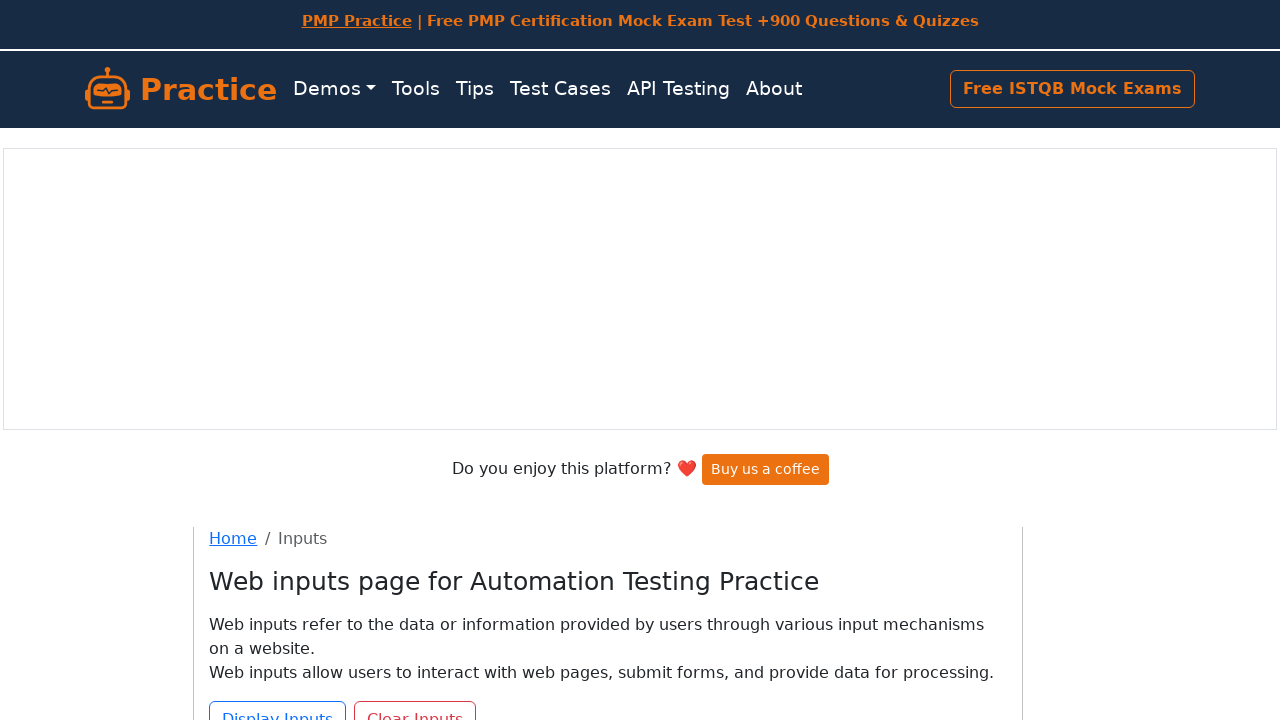

Filled number input field with '44' on input[name='input-number']
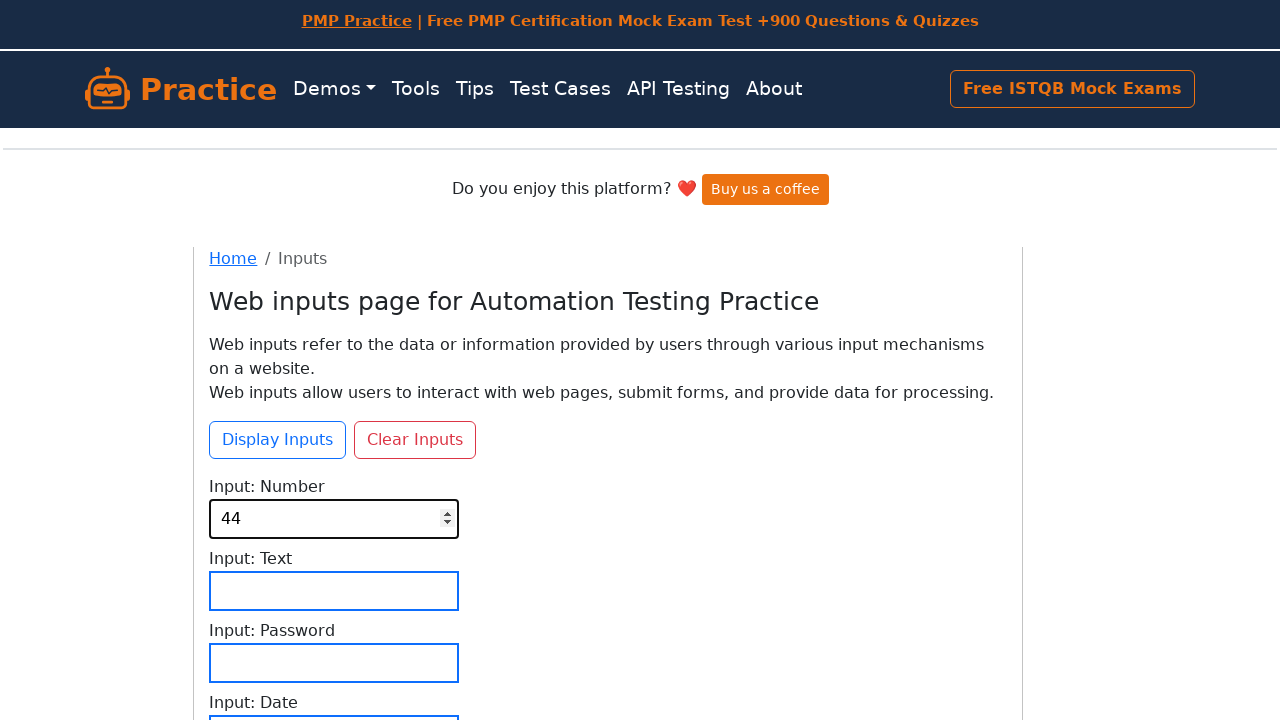

Filled text input field with 'Prasad' on input[name='input-text']
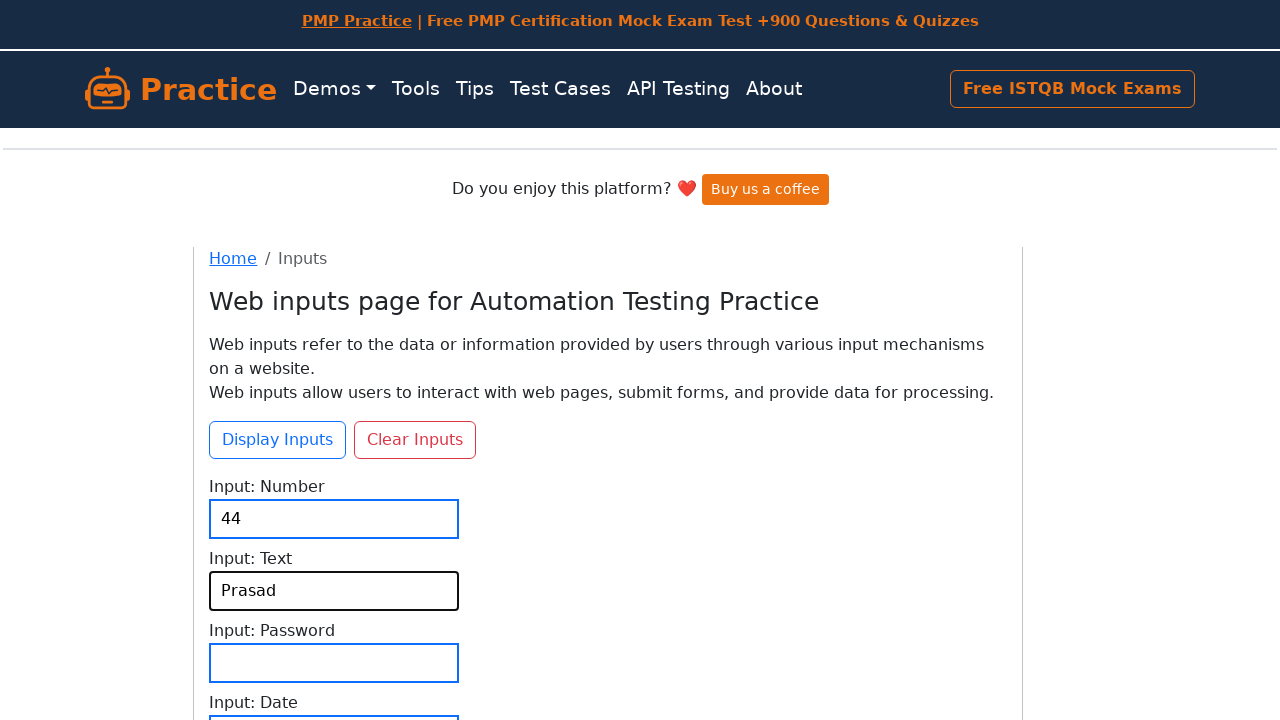

Filled password input field with 'Prasad@123' on input[name='input-password']
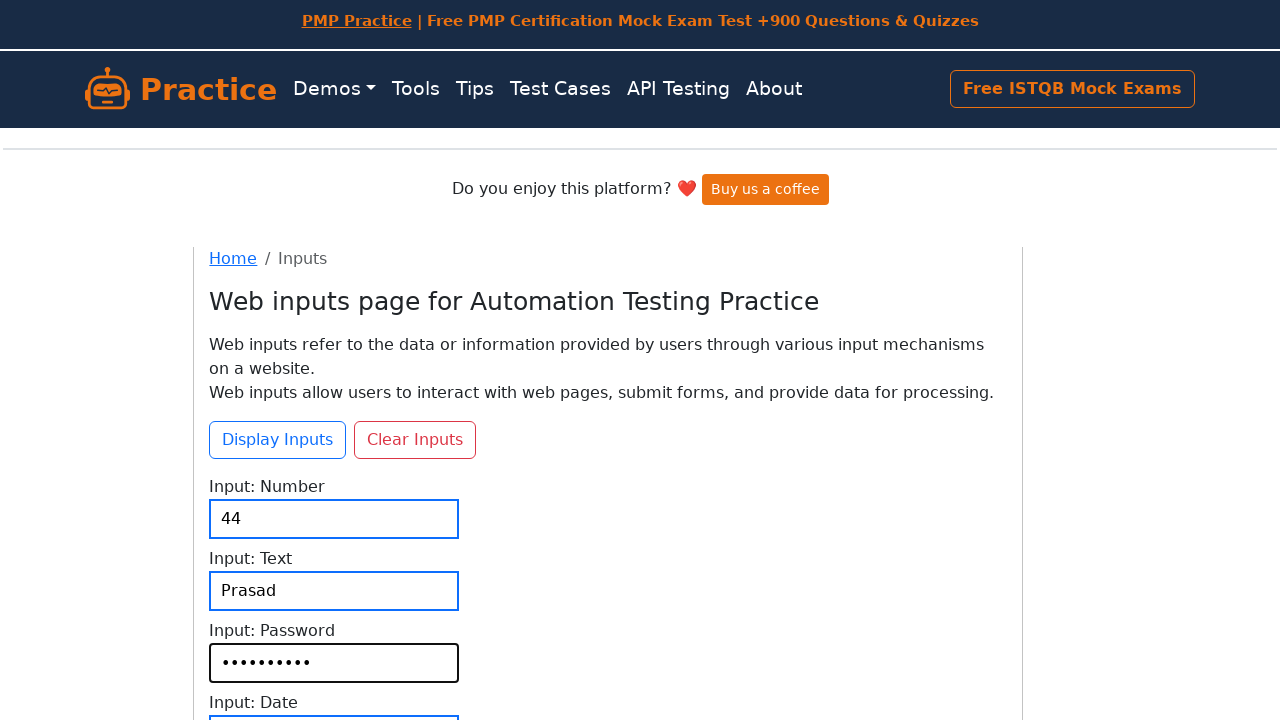

Clicked on the date input field at (334, 700) on input[name='input-date']
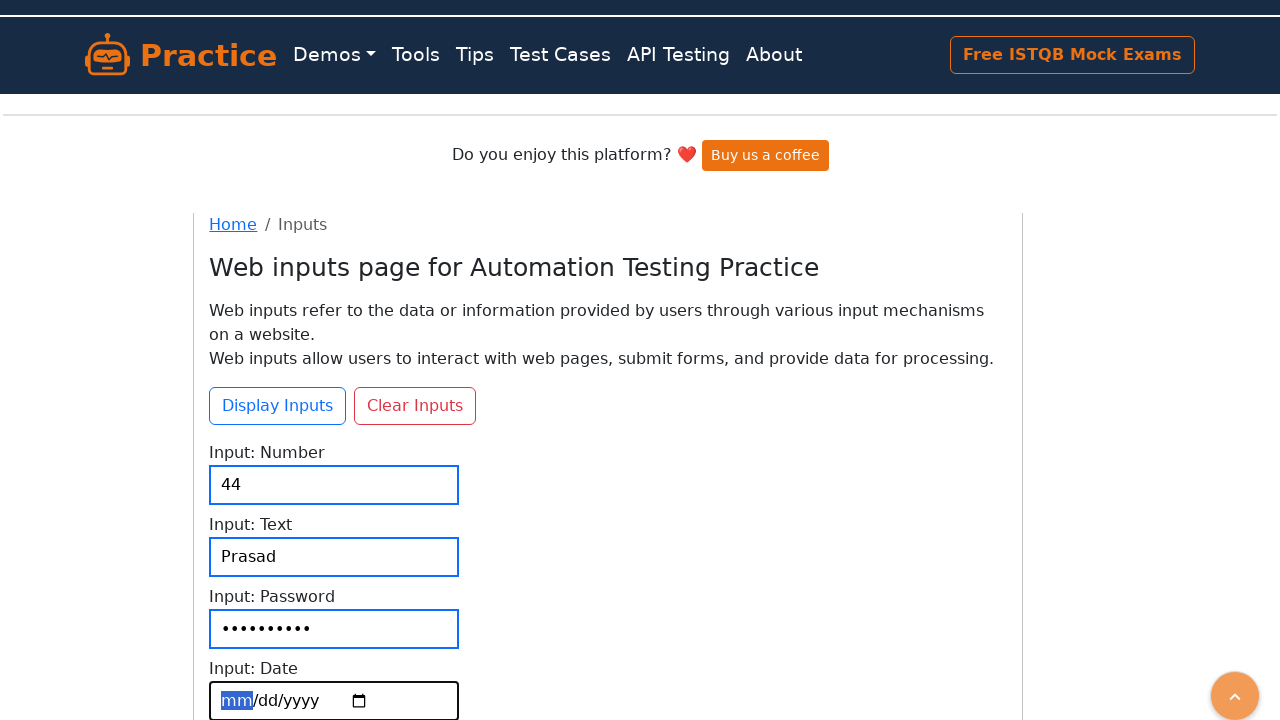

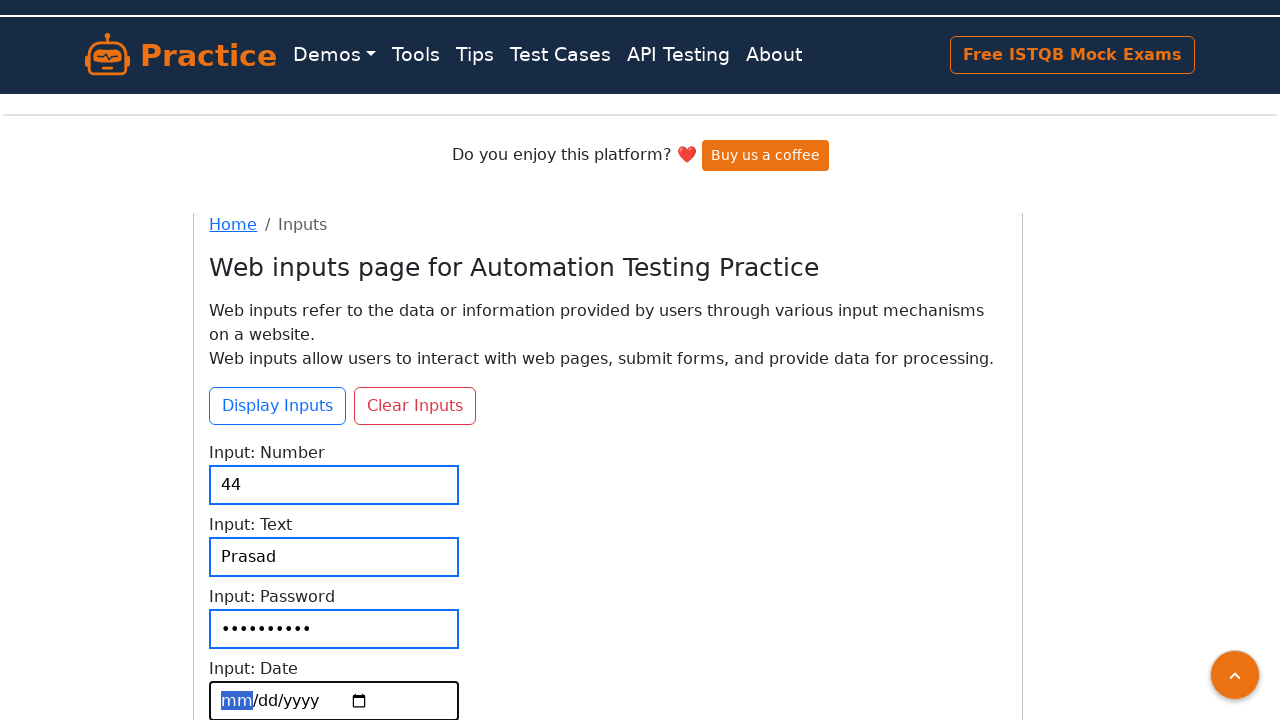